Tests hovering over the second user figure and verifies the displayed user name

Starting URL: https://the-internet.herokuapp.com/hovers

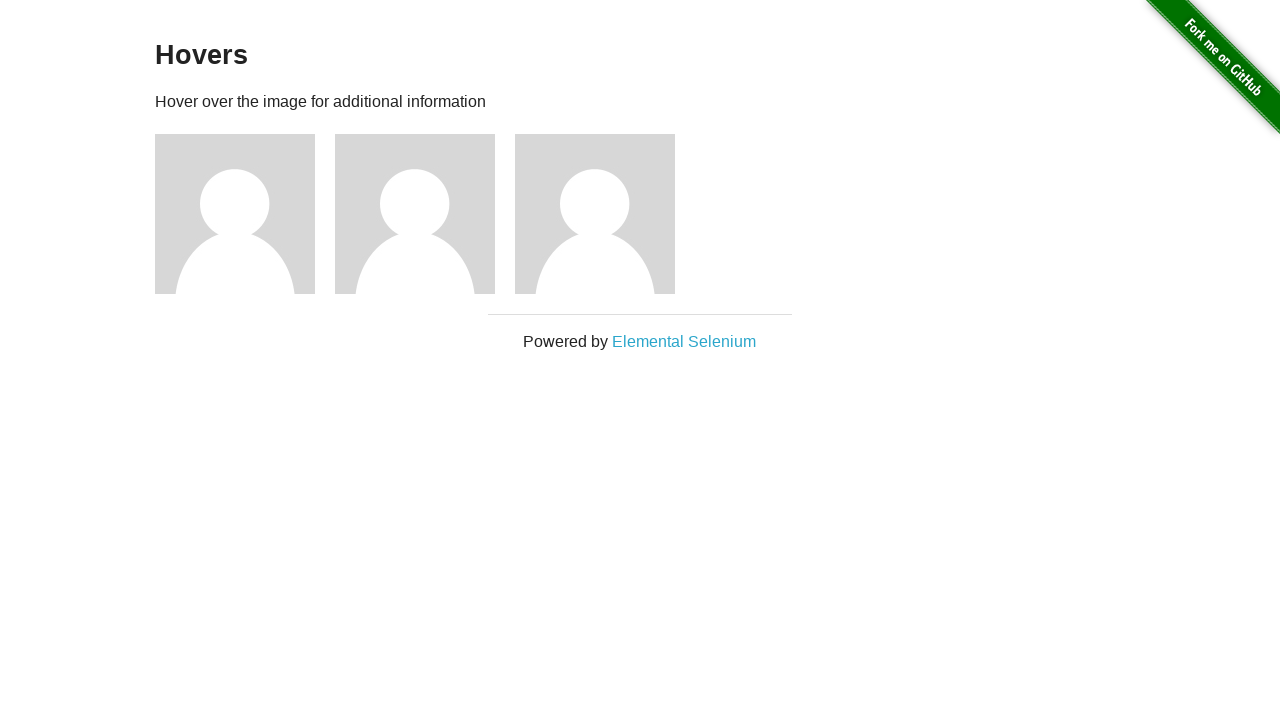

Navigated to hovers page
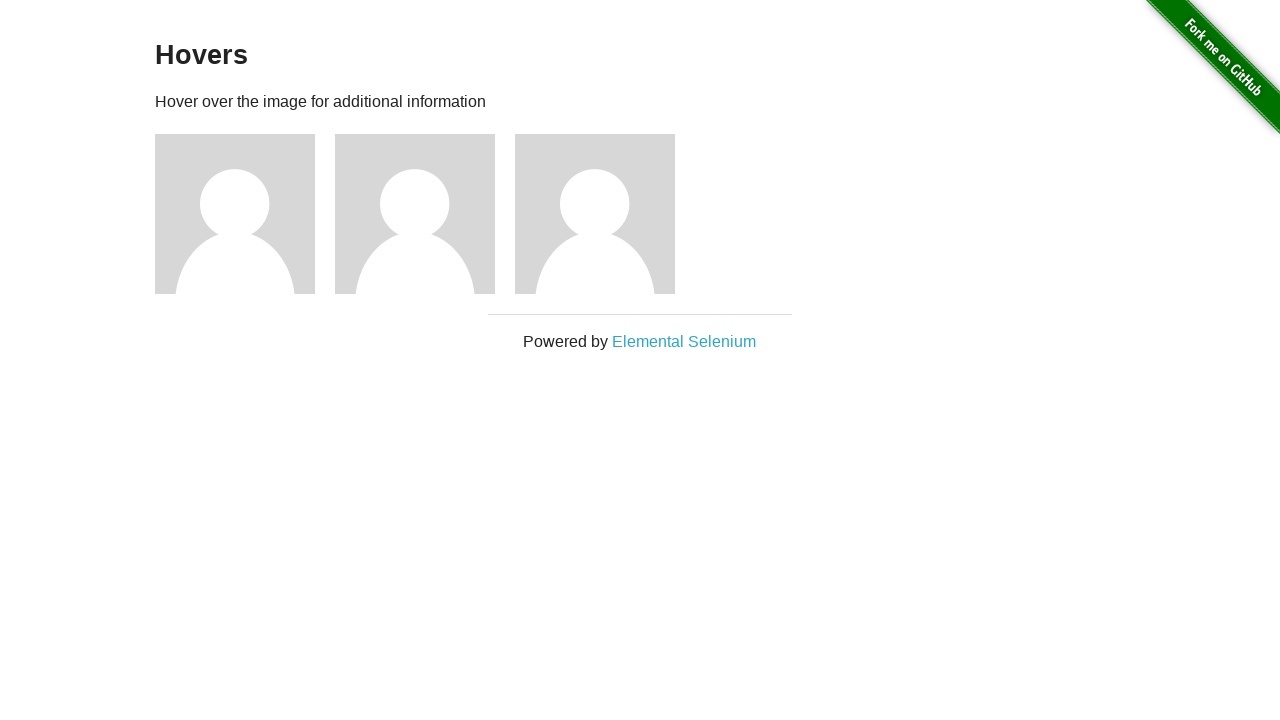

Hovered on the second user figure image at (415, 214) on .figure:nth-child(4) img
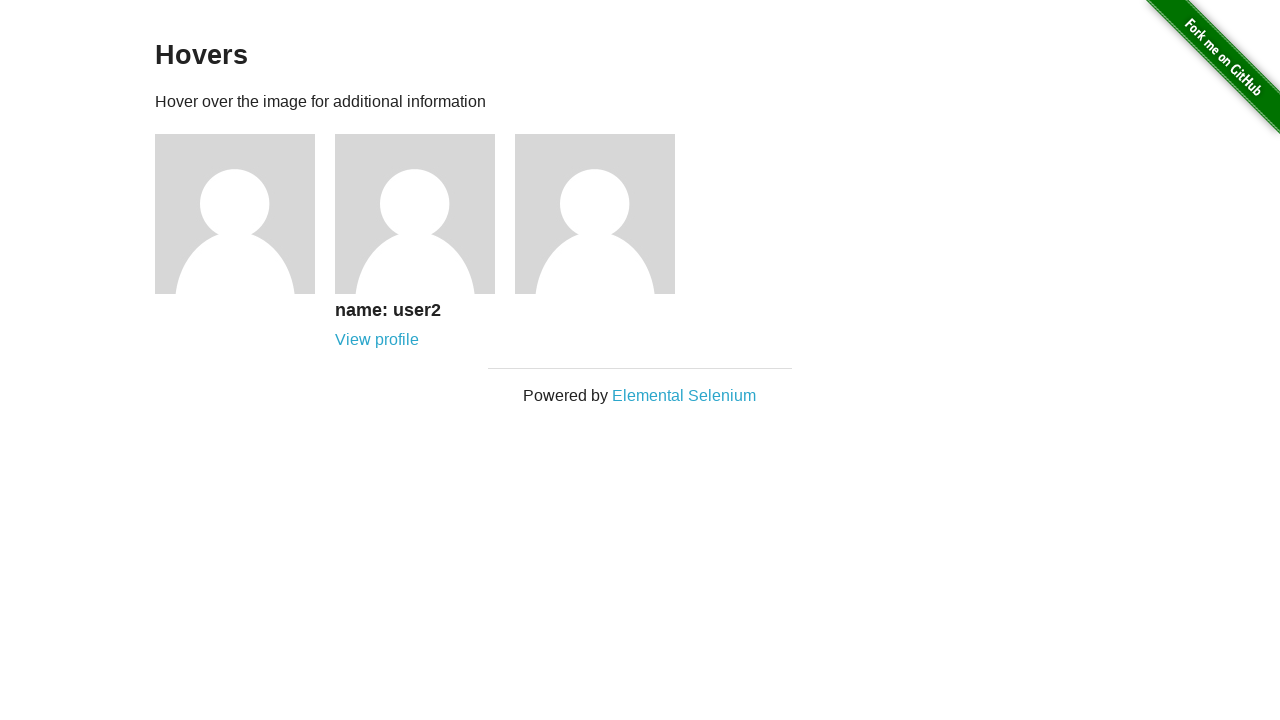

User name caption appeared after hovering on figure 2
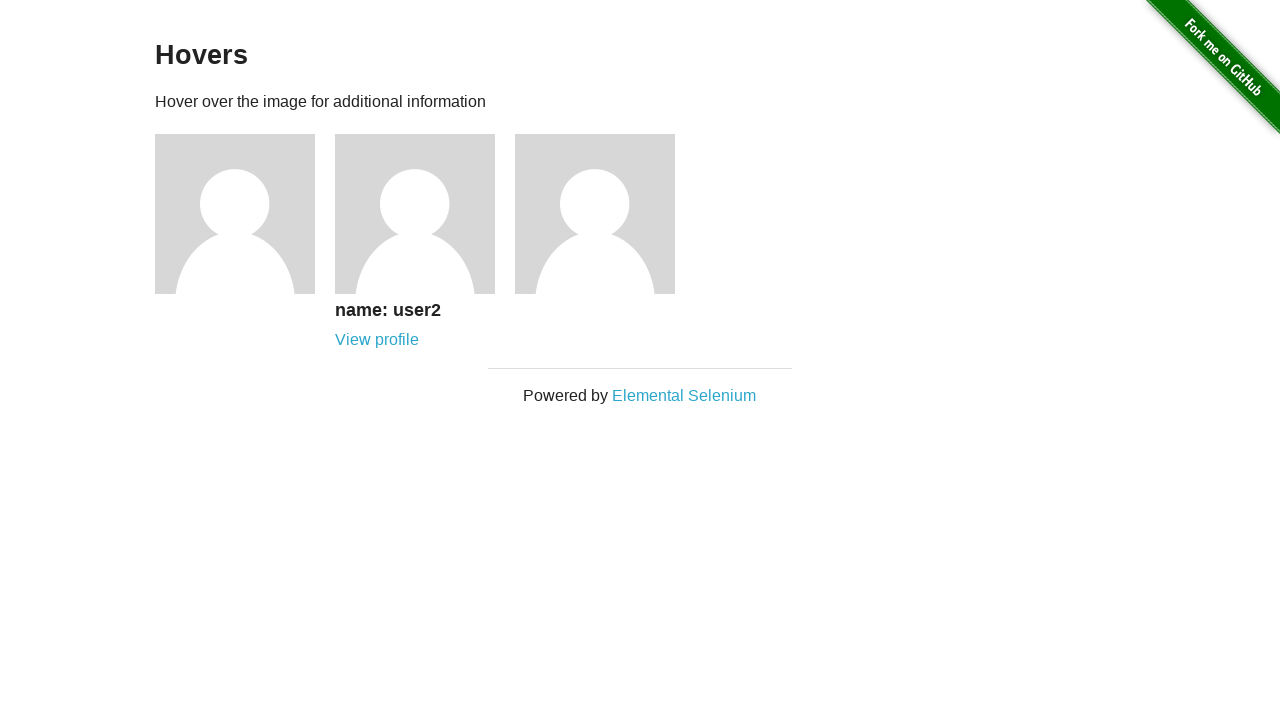

Verified user name is displayed: '
      name: user2
      View profile
    '
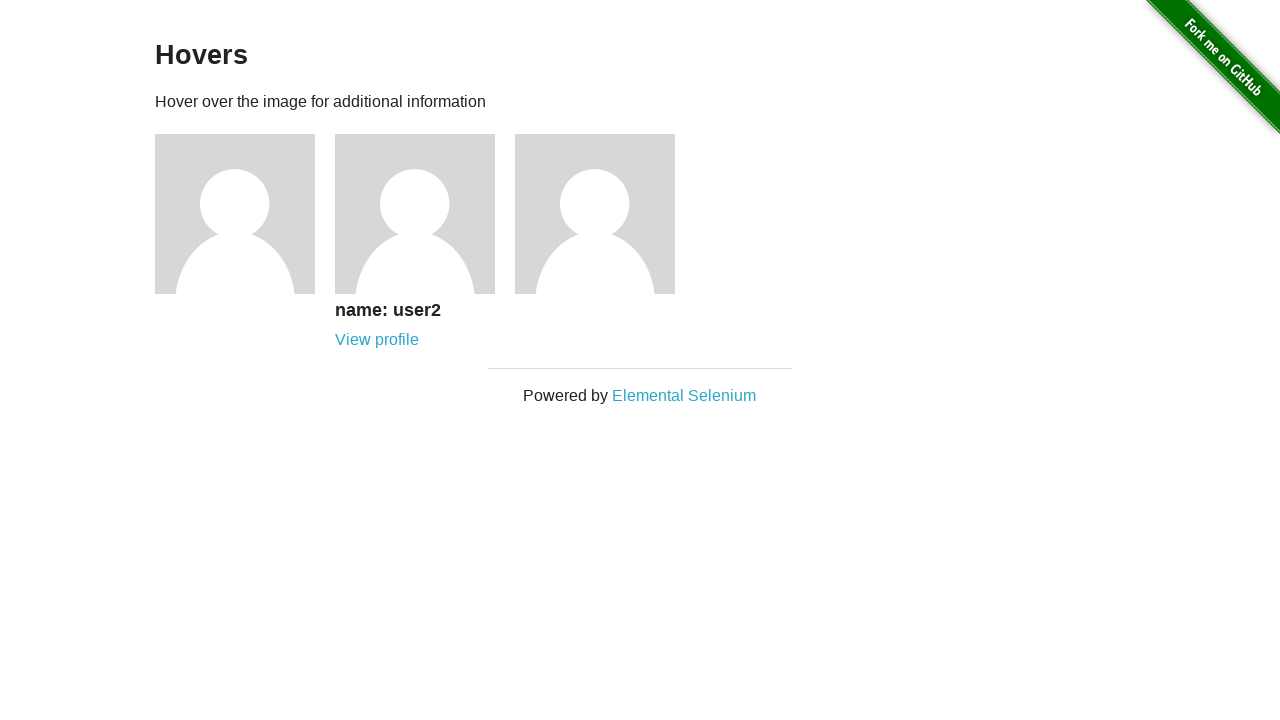

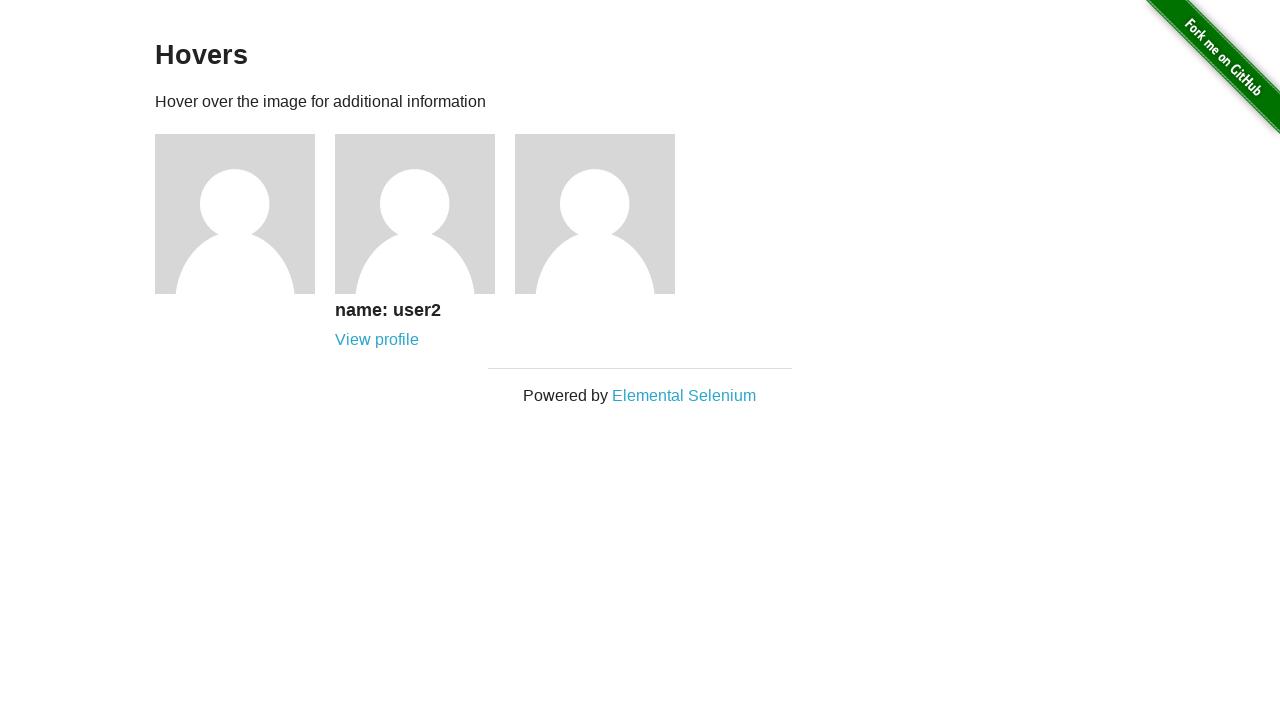